Tests radio button functionality by clicking multiple radio buttons in different groups (sport and color) and verifying they become selected

Starting URL: https://practice.cydeo.com/radio_buttons

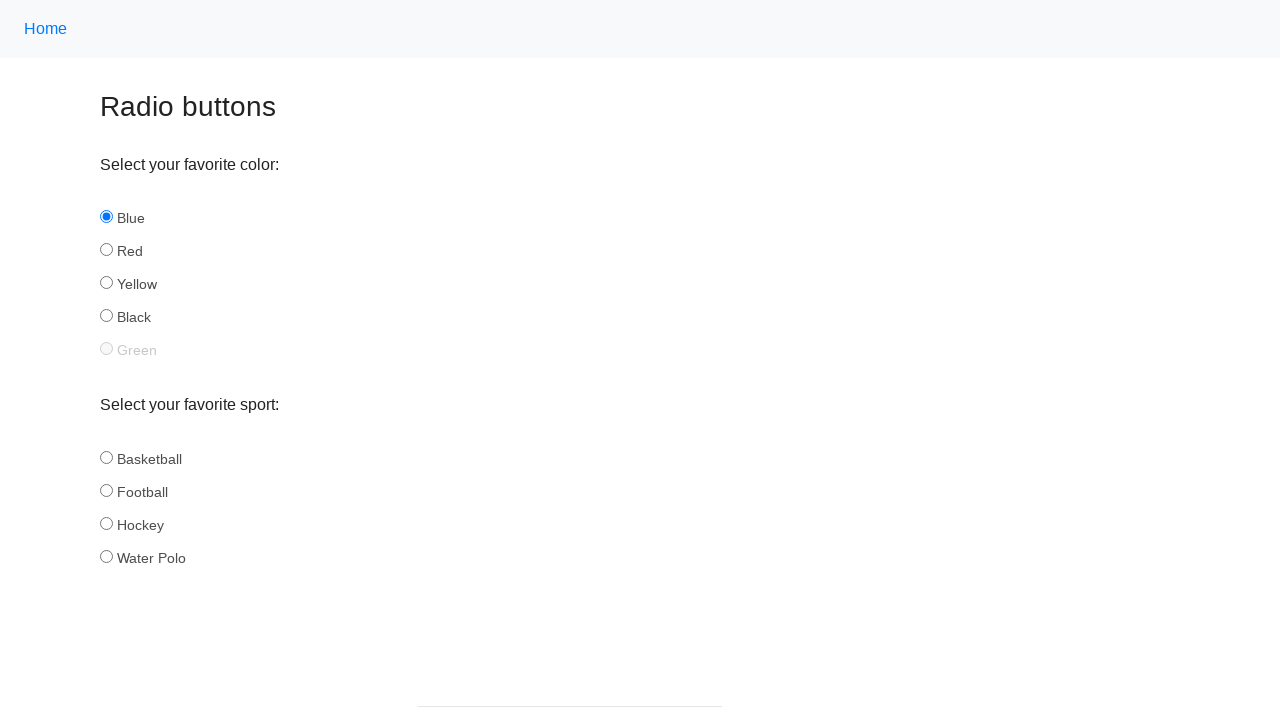

Clicked hockey radio button in sport group at (106, 523) on input[name='sport'][id='hockey']
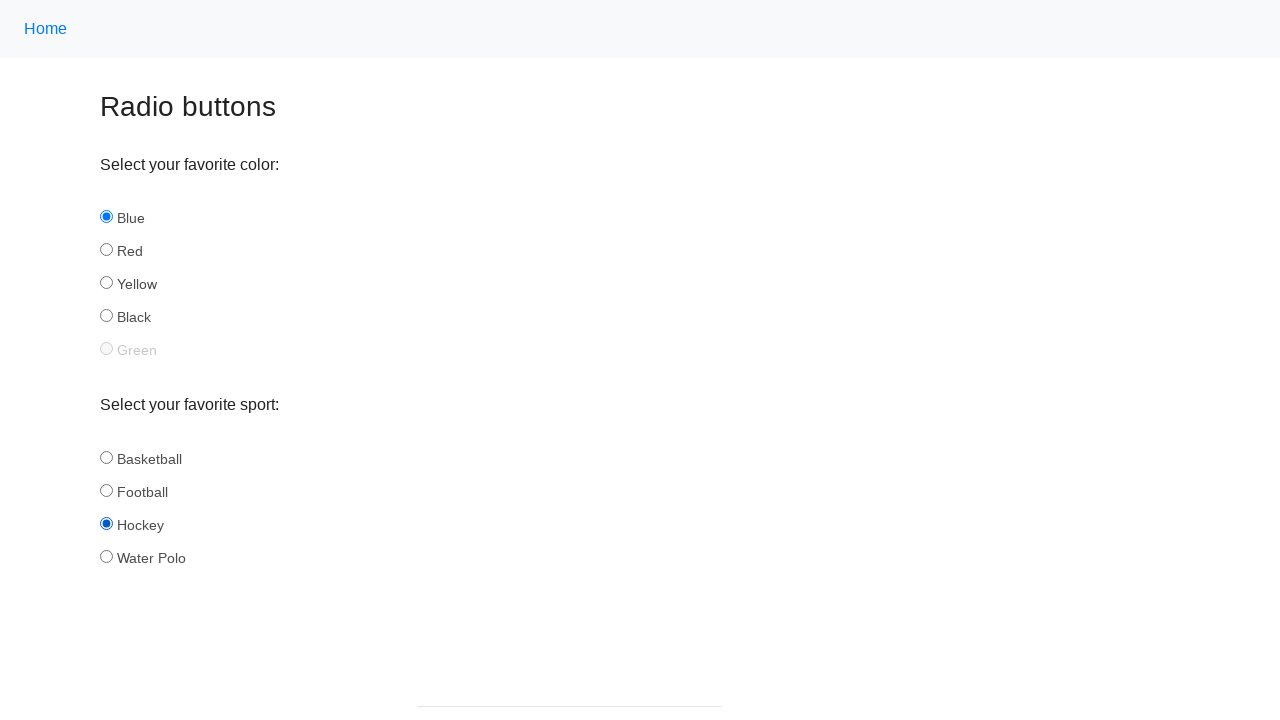

Verified hockey radio button is selected
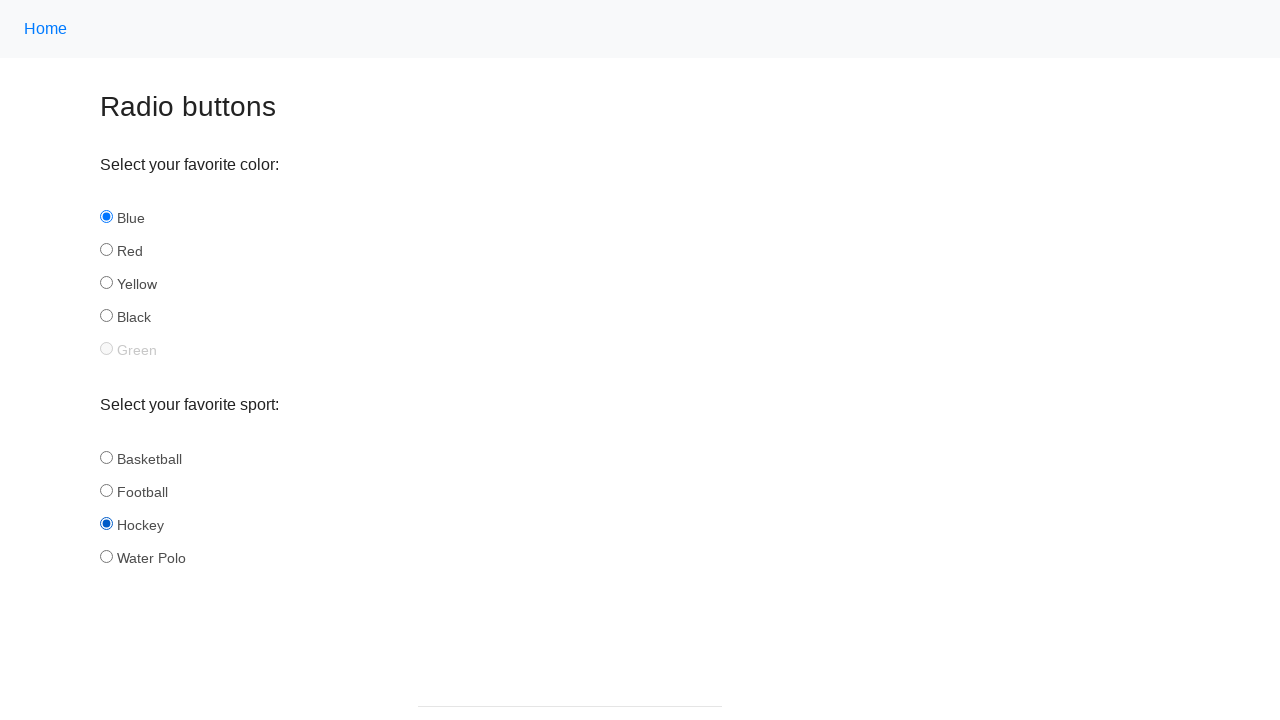

Clicked football radio button in sport group at (106, 490) on input[name='sport'][id='football']
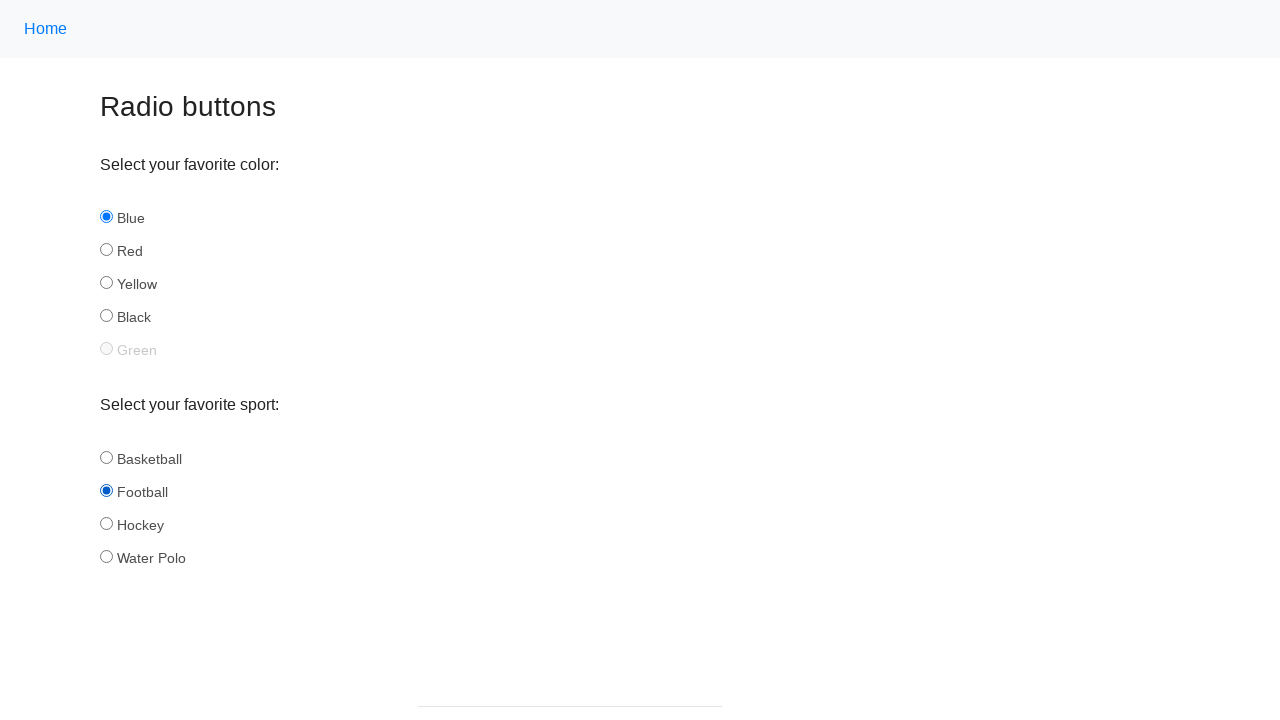

Verified football radio button is selected
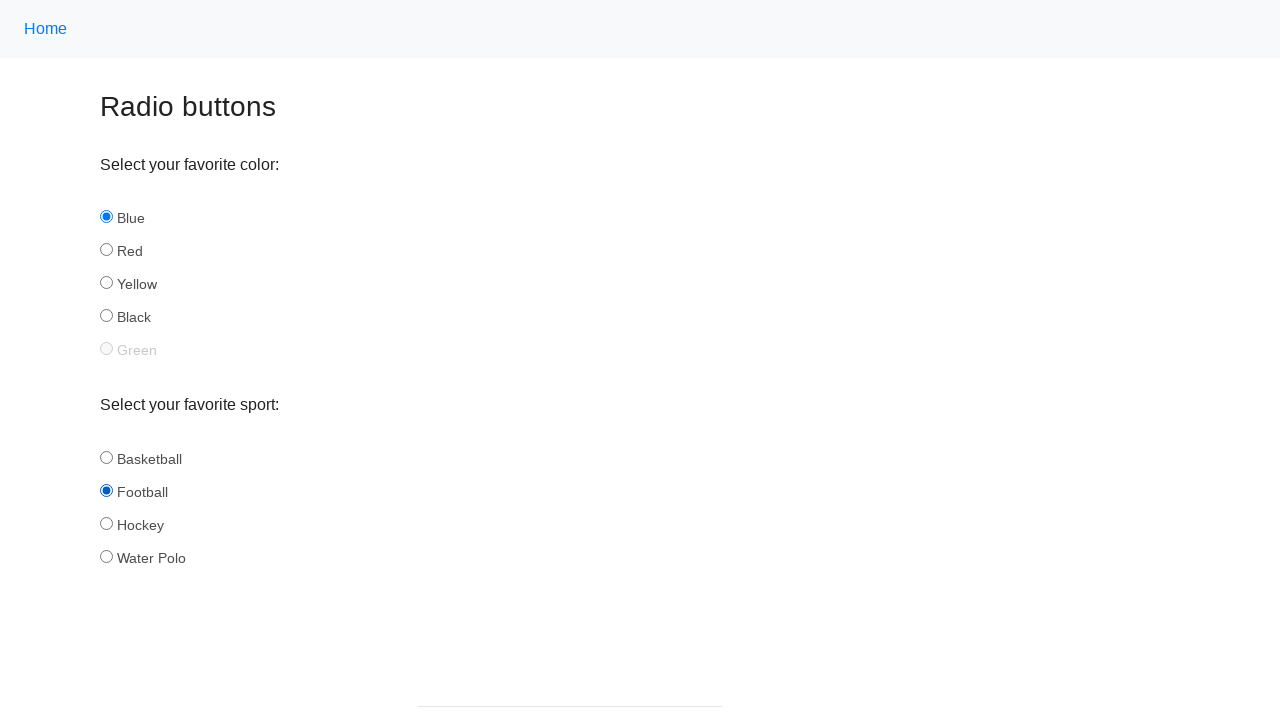

Clicked yellow radio button in color group at (106, 283) on input[name='color'][id='yellow']
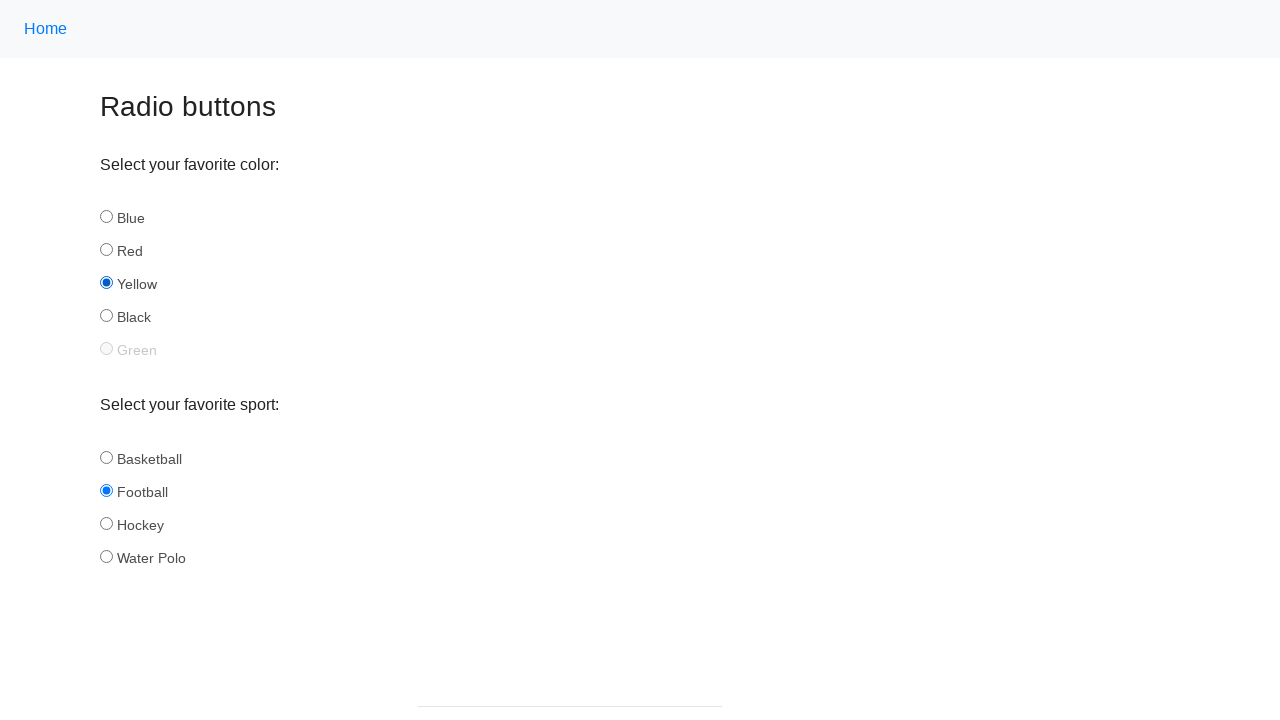

Verified yellow radio button is selected
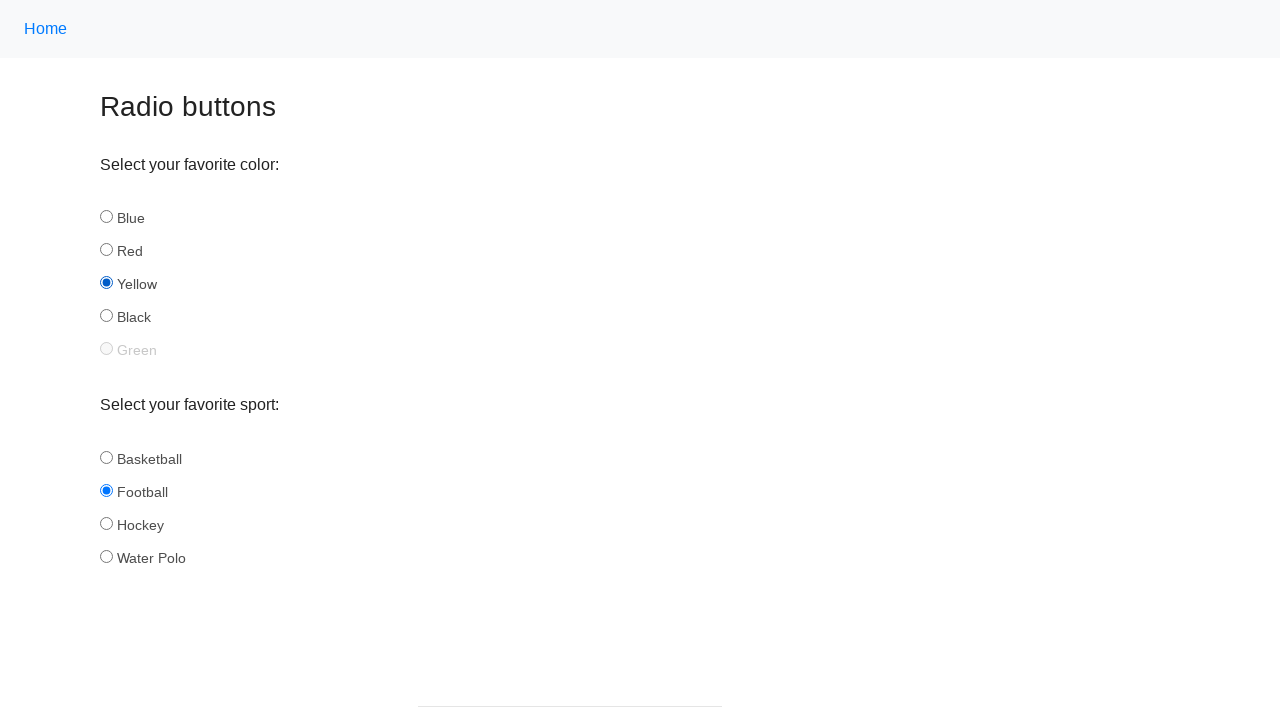

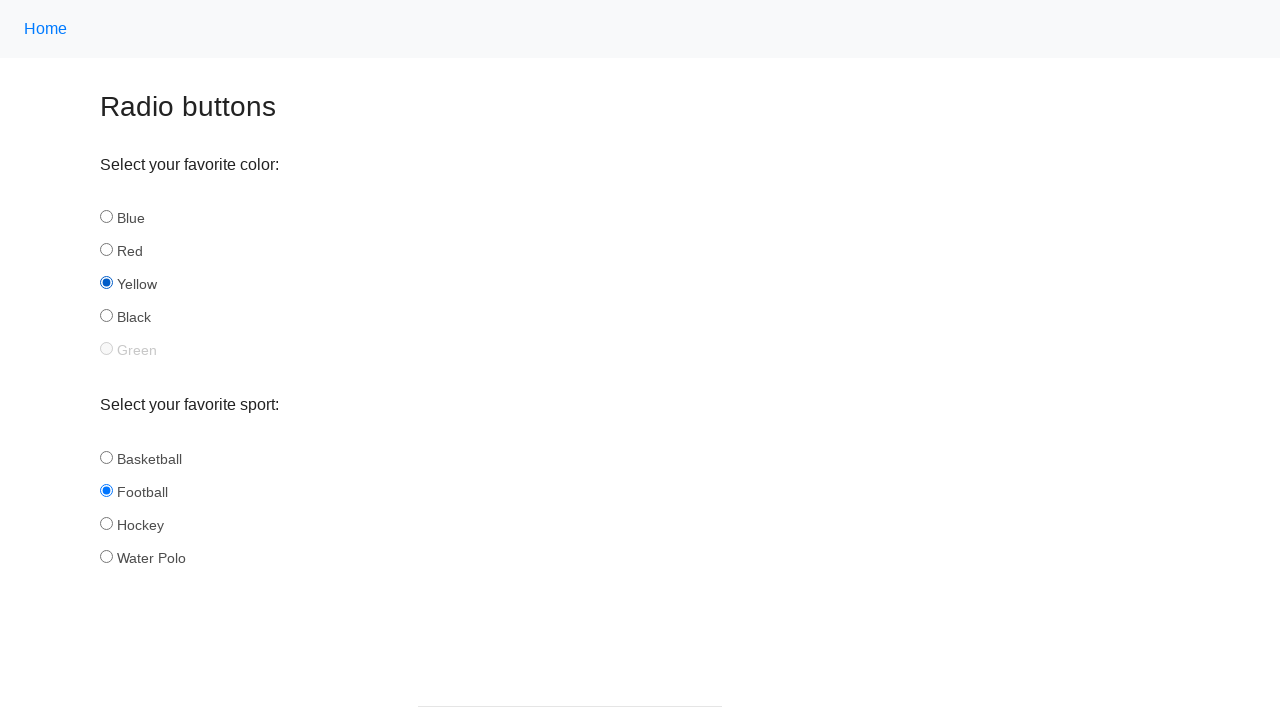